Tests a mathematical form by reading two numbers from the page, calculating their sum, selecting the result from a dropdown, and submitting the form

Starting URL: http://suninjuly.github.io/selects2.html

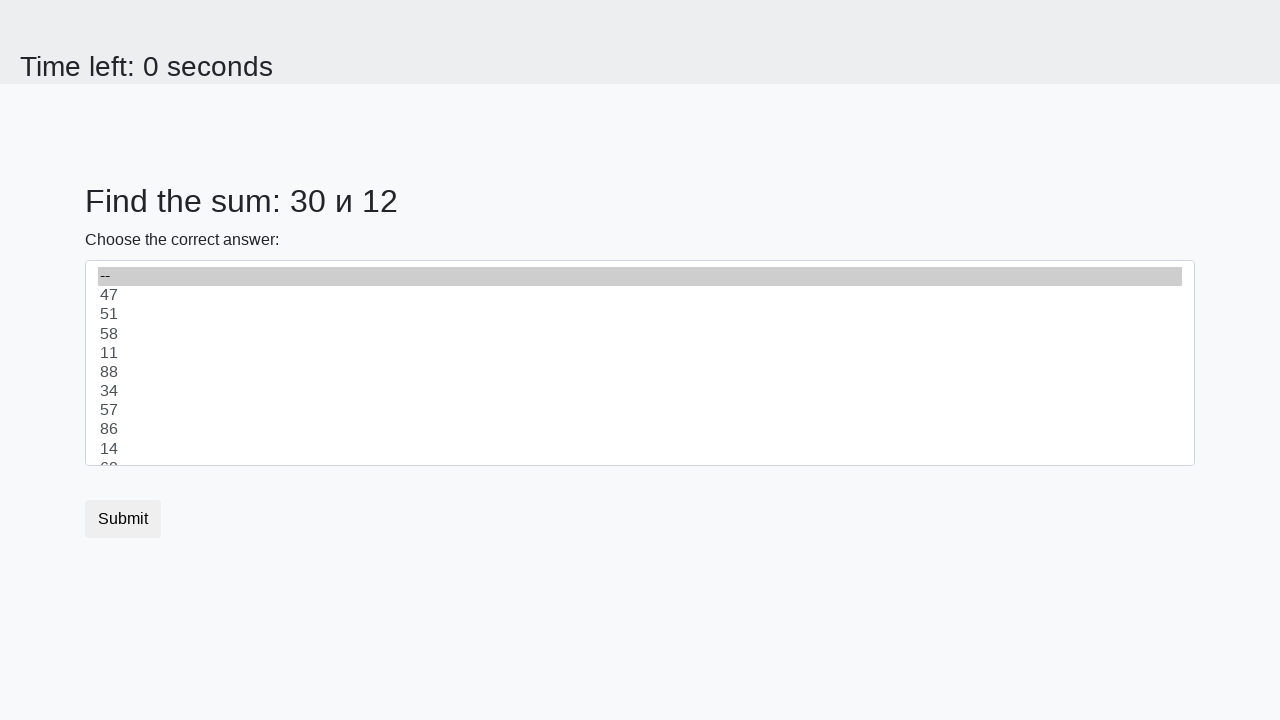

Read first number from #num1 element
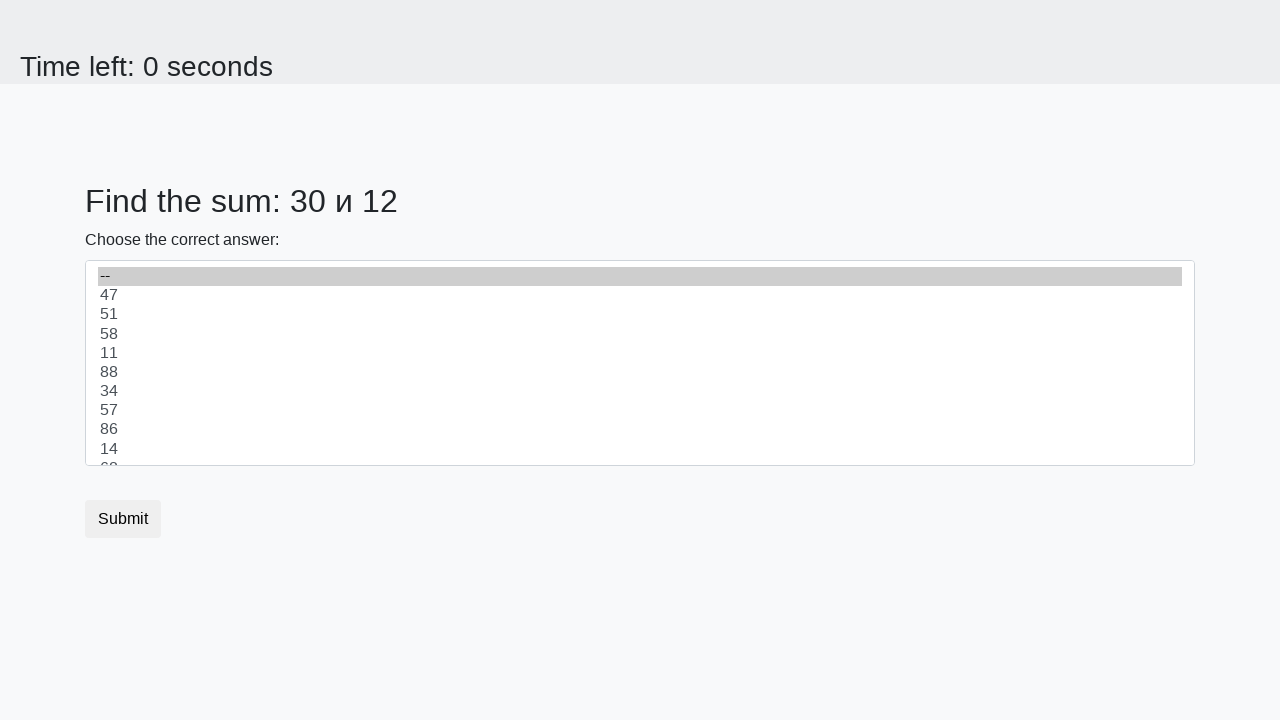

Read second number from #num2 element
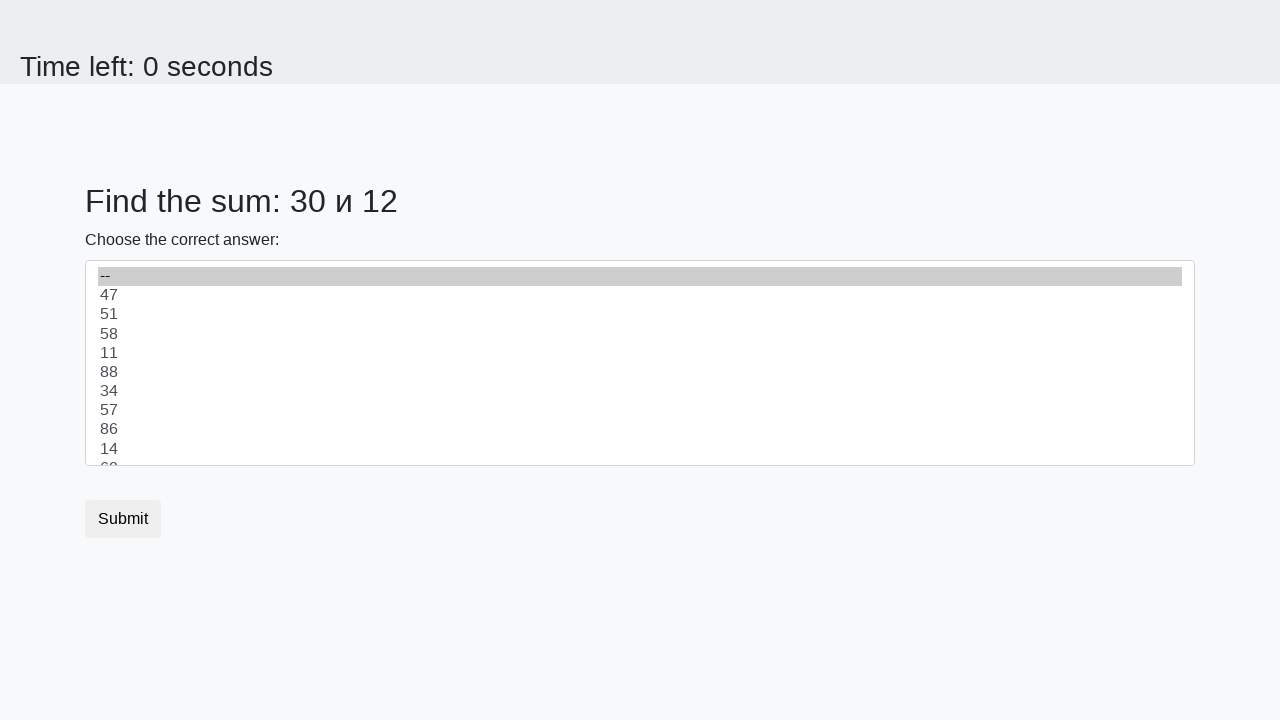

Calculated sum: 30 + 12 = 42
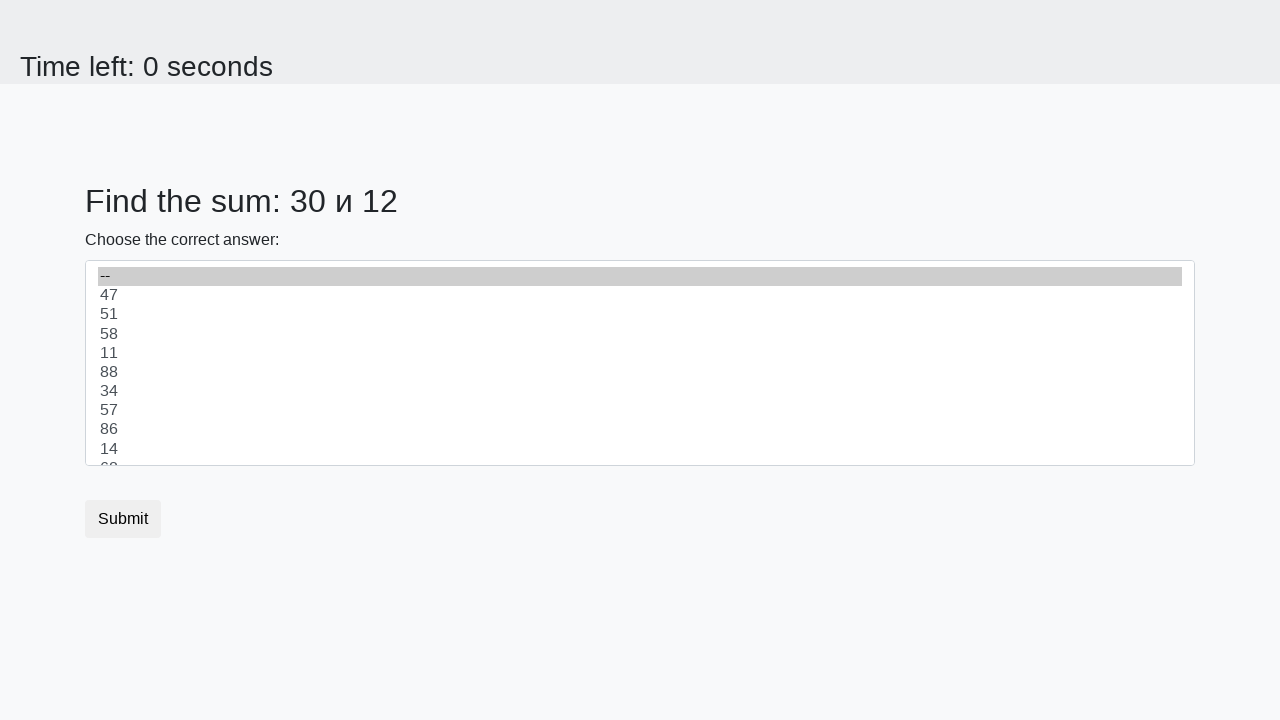

Selected sum value '42' from dropdown on select
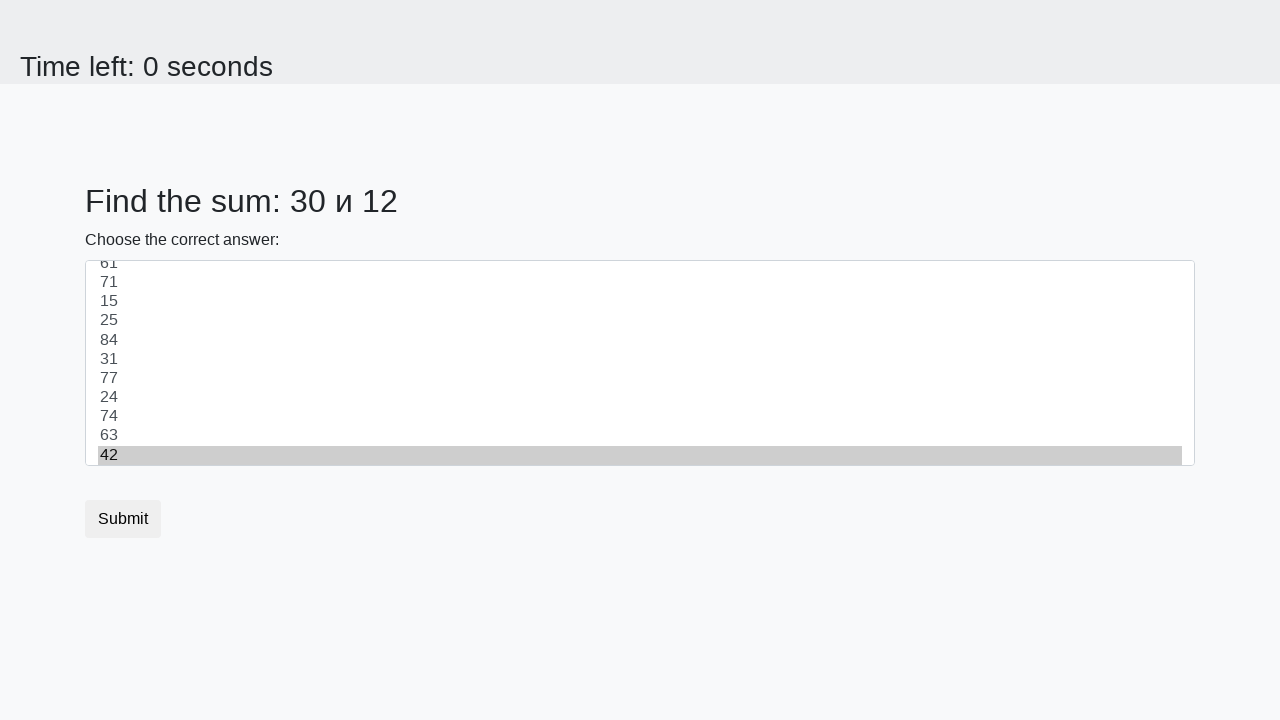

Clicked submit button to submit the form at (123, 519) on [type="submit"]
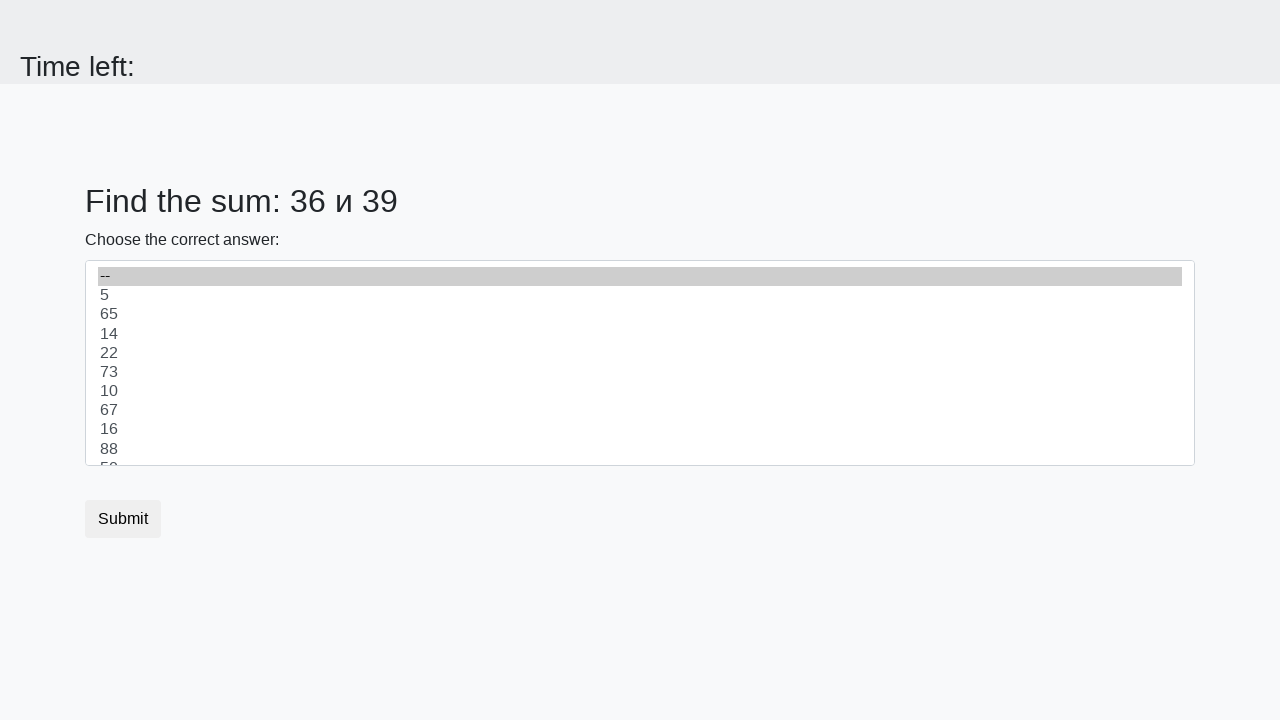

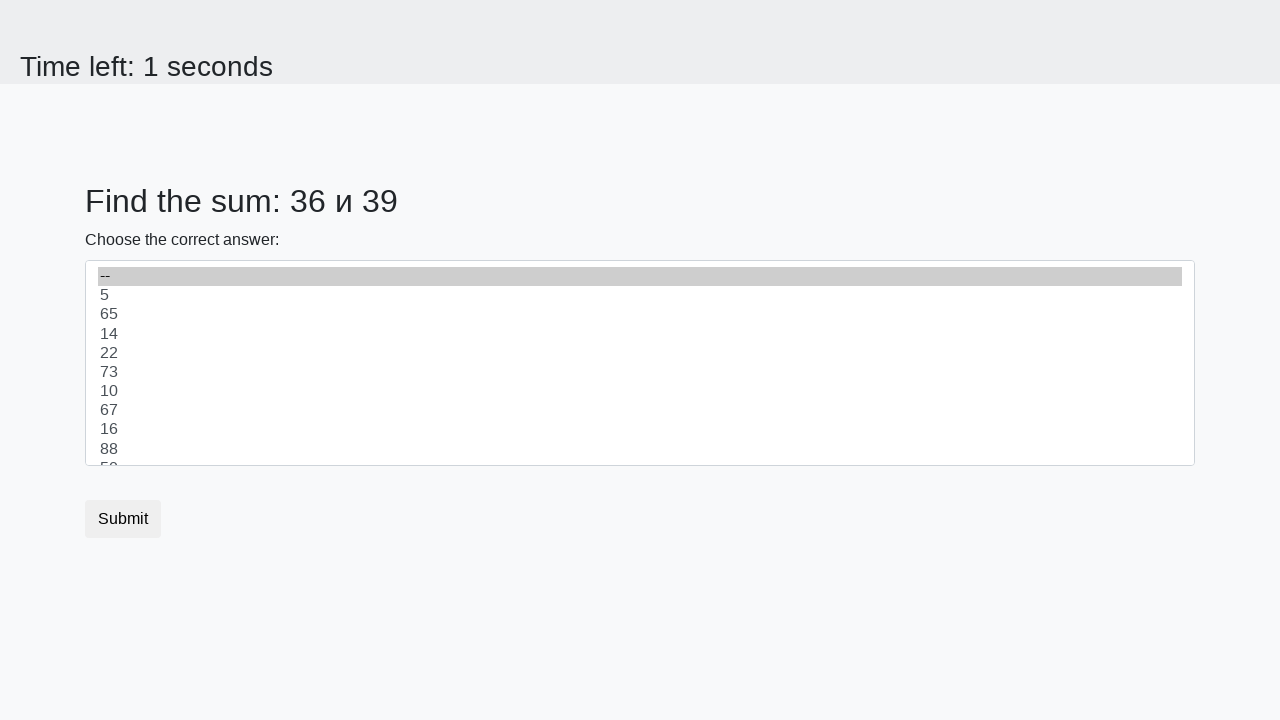